Tests dynamic button visibility by verifying a button starts hidden and becomes visible after approximately 5 seconds

Starting URL: https://demoqa.com/dynamic-properties

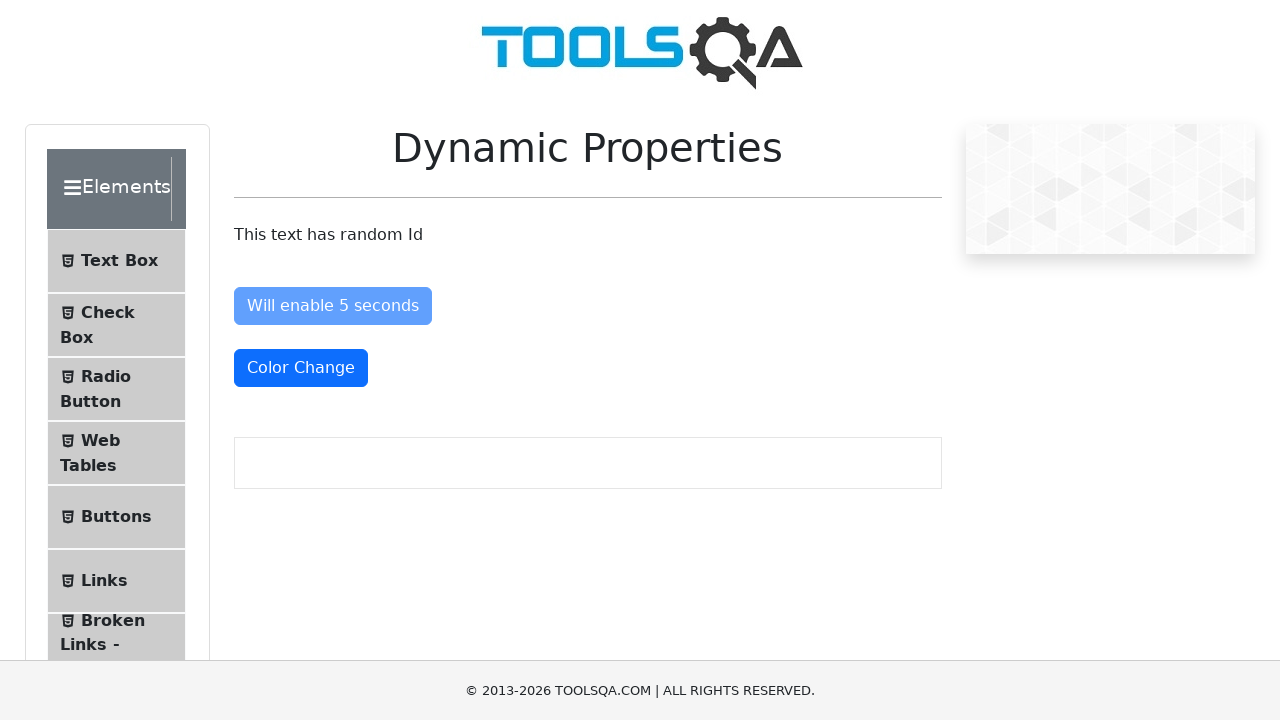

Located button element with ID 'visibleAfter'
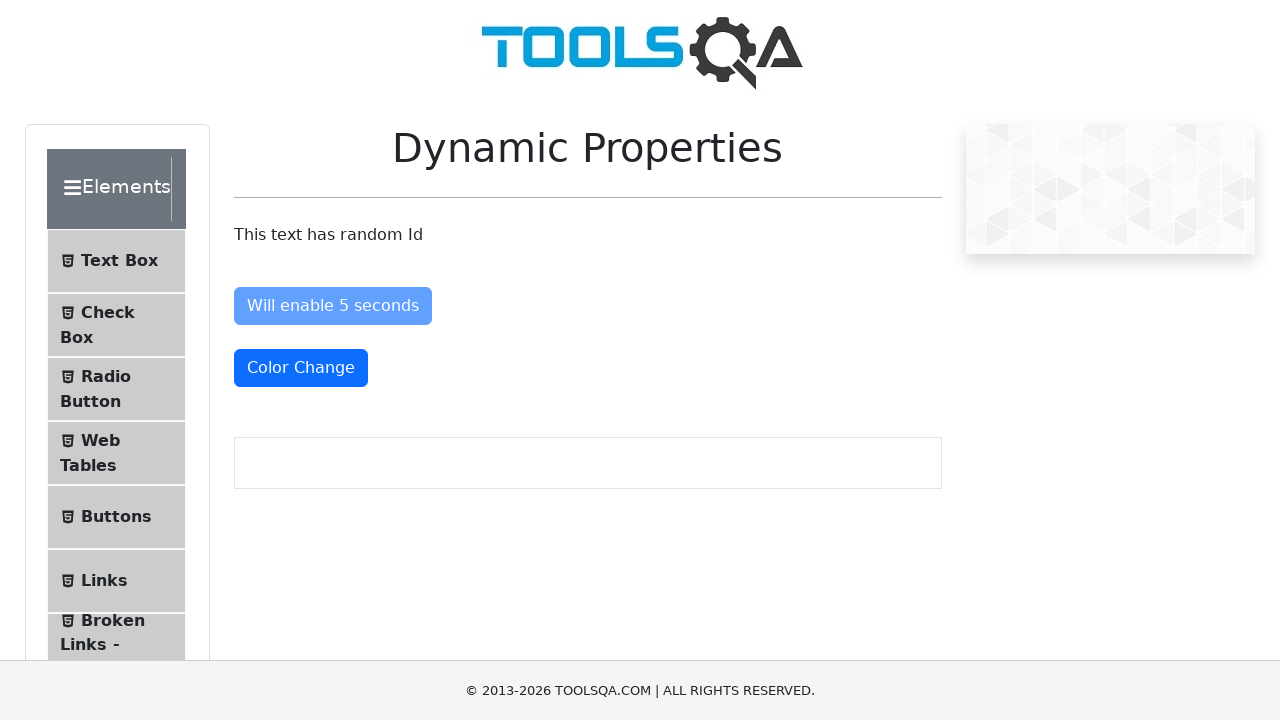

Button became visible after approximately 5 seconds
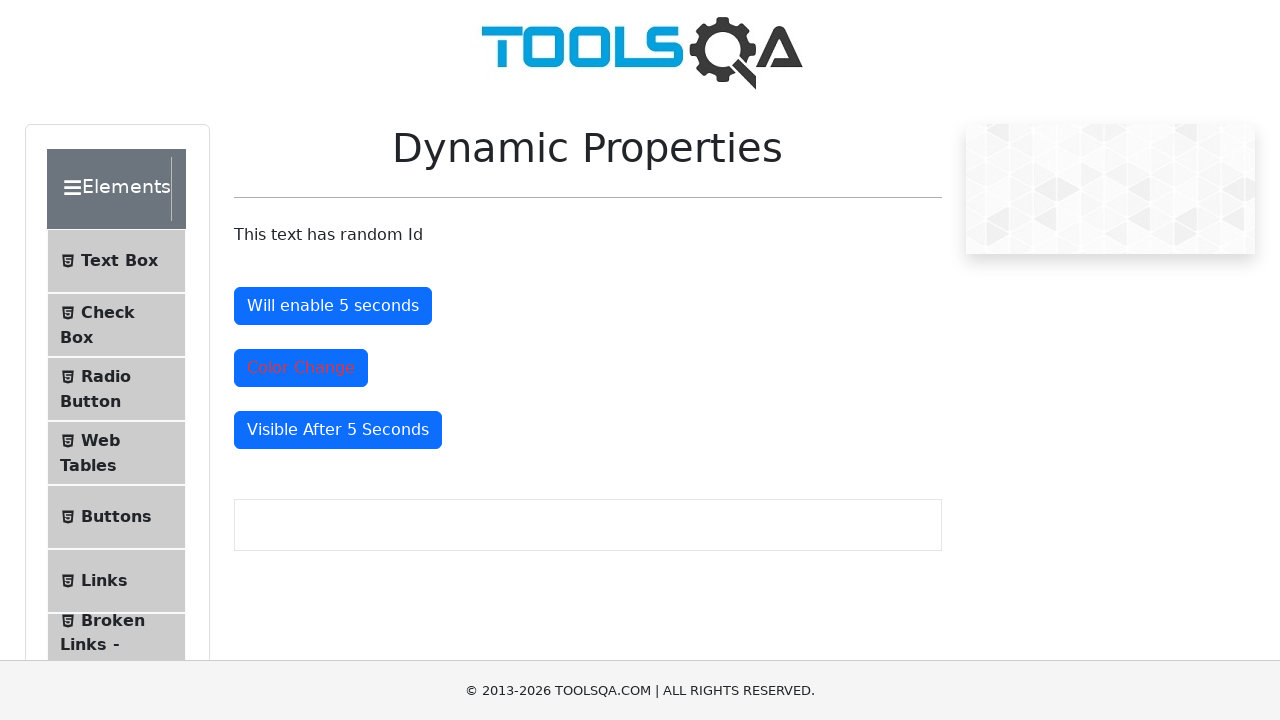

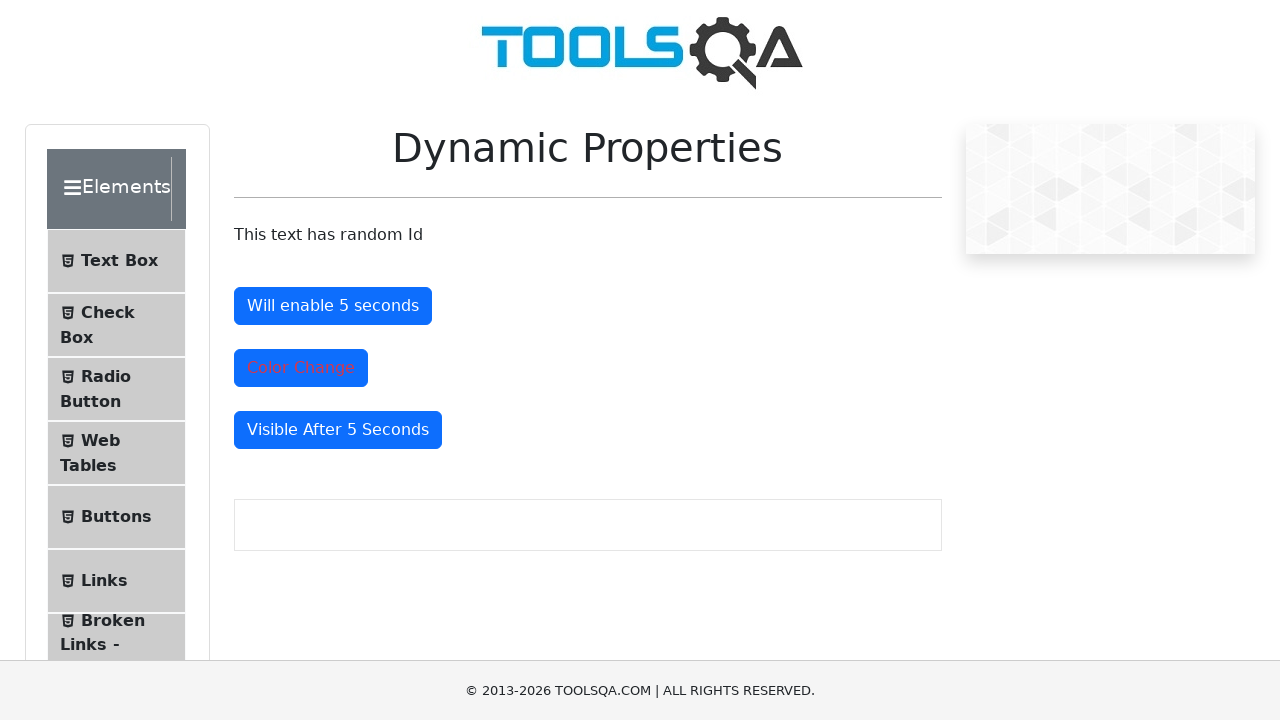